Tests toggling checkboxes by clicking on both checkboxes and verifying their states

Starting URL: https://the-internet.herokuapp.com/checkboxes

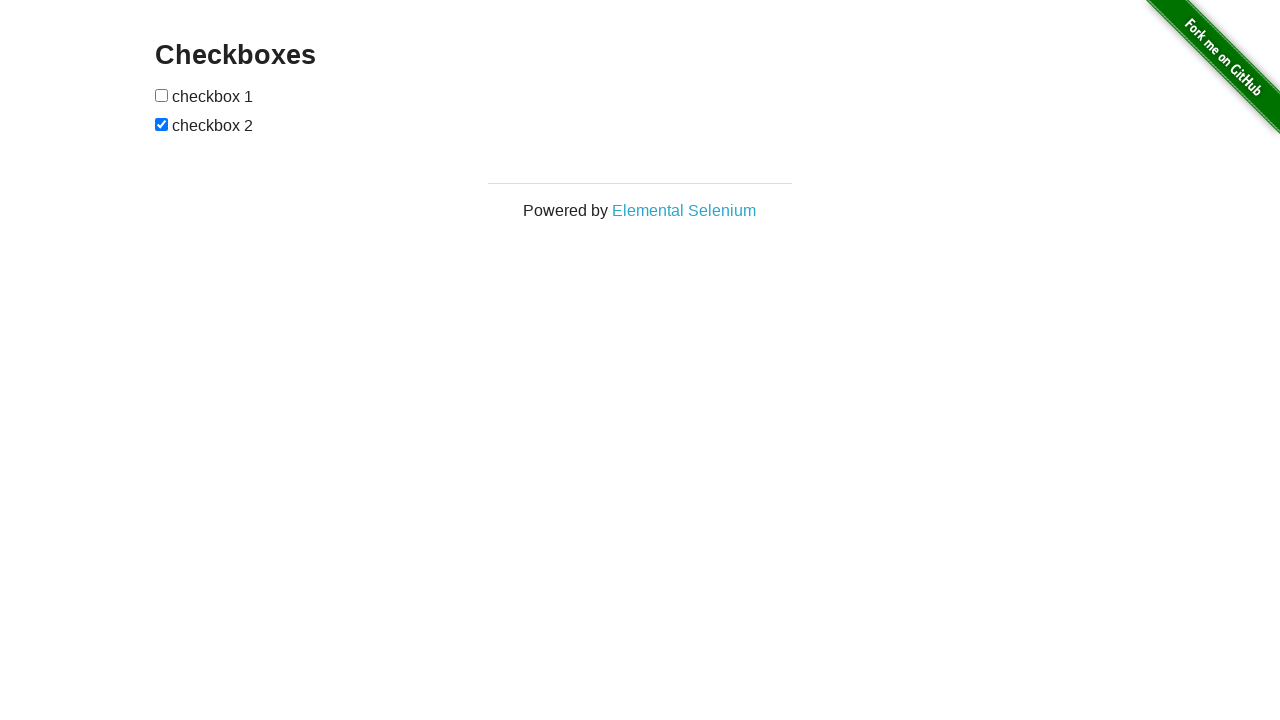

Clicked first checkbox to check it at (162, 95) on input[type='checkbox']:nth-of-type(1)
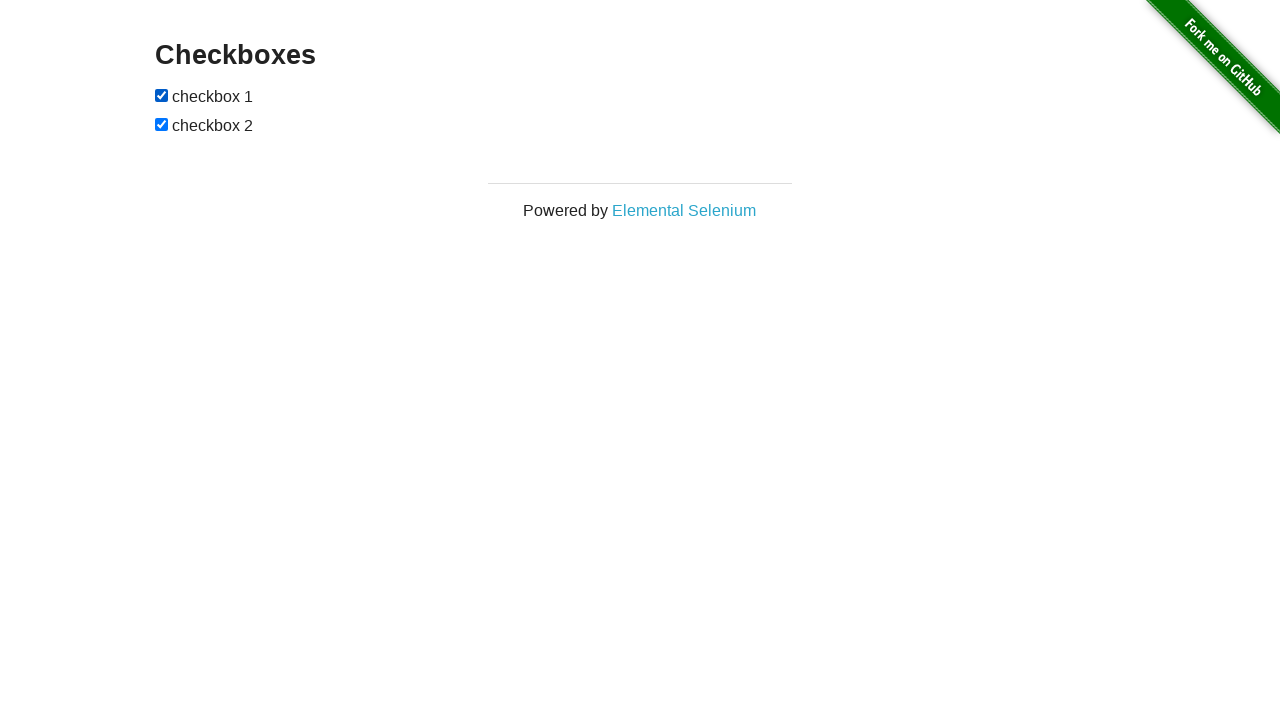

Clicked second checkbox to uncheck it at (162, 124) on input[type='checkbox']:nth-of-type(2)
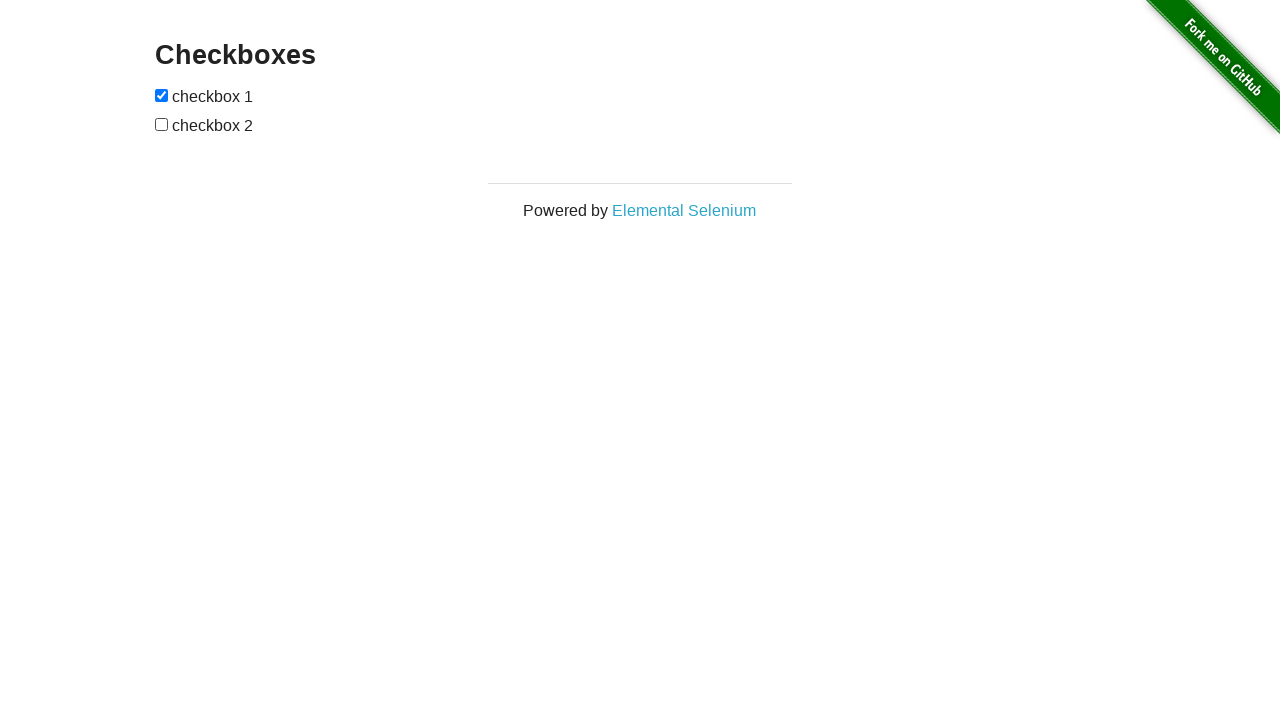

Verified first checkbox is in checked state
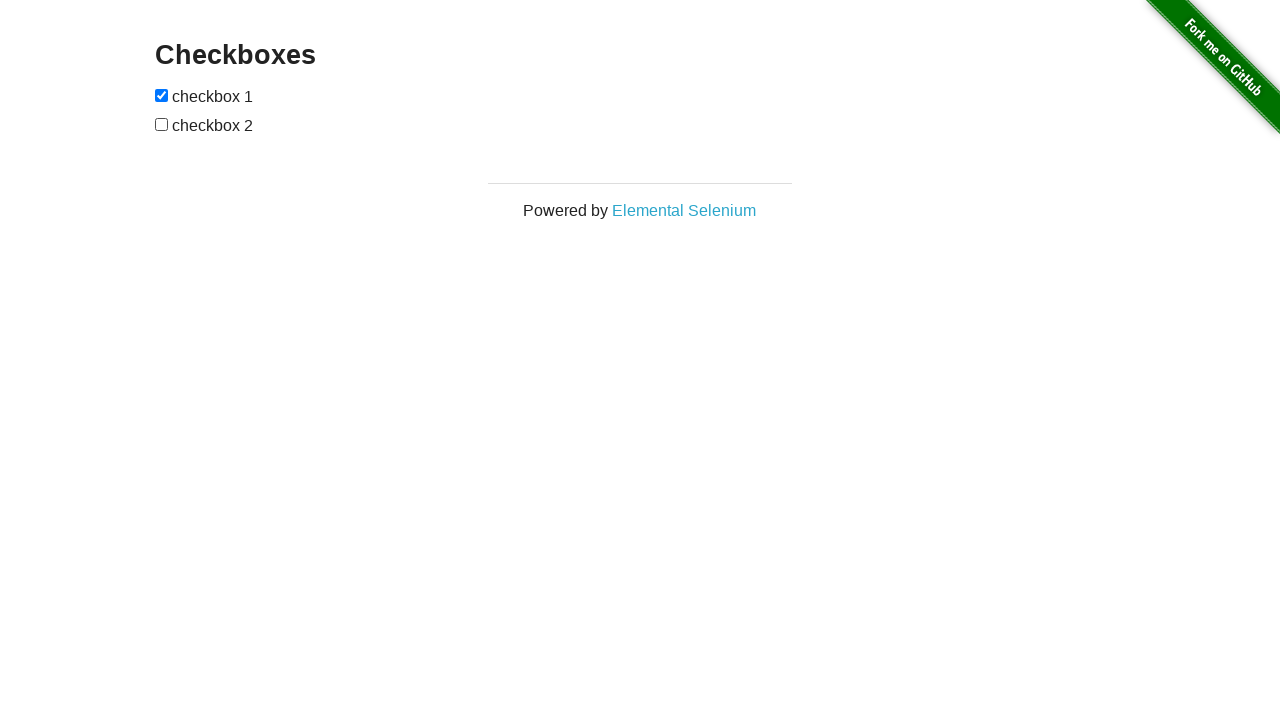

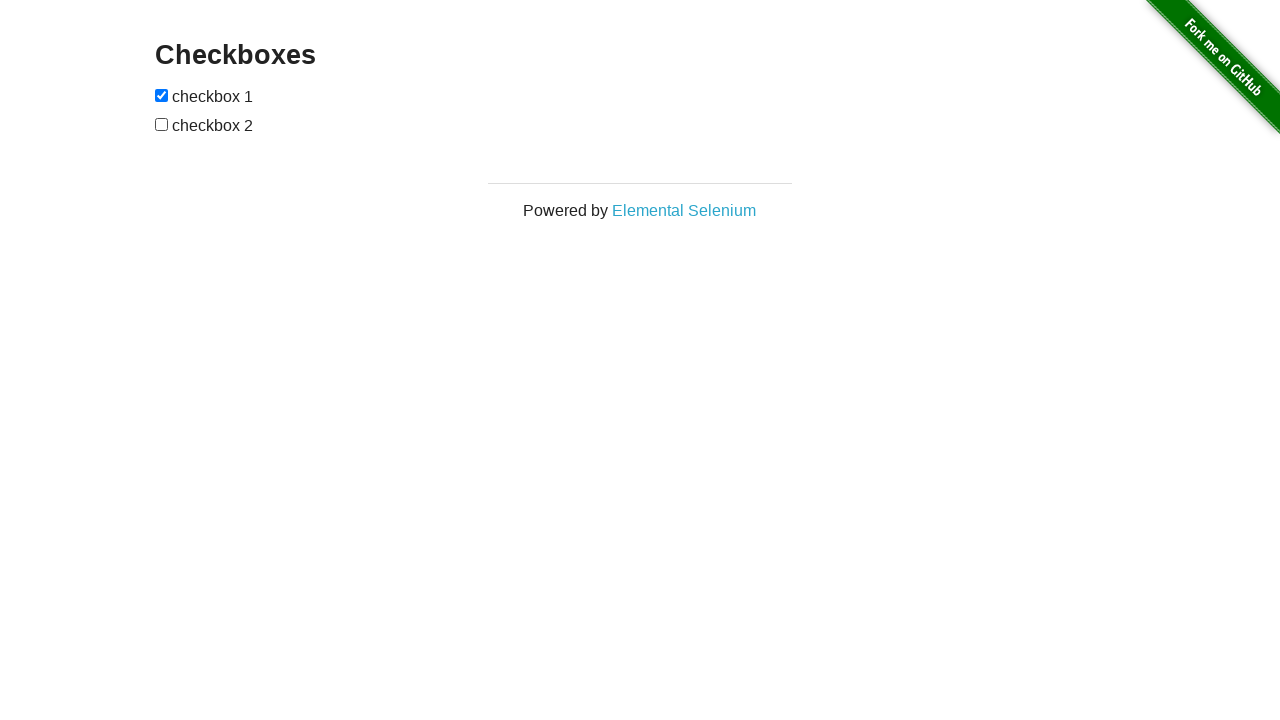